Tests the automation practice form on DemoQA by filling in personal information fields including first name, last name, email, gender selection, and phone number.

Starting URL: https://demoqa.com/automation-practice-form

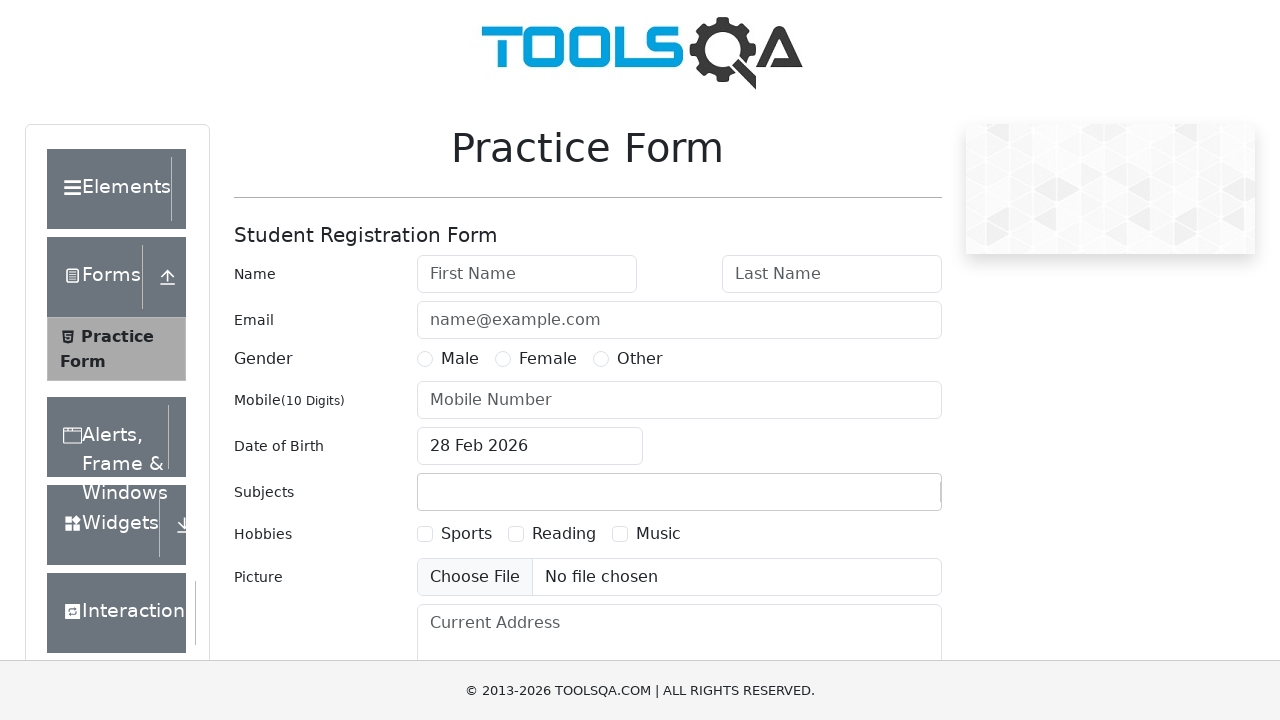

Filled first name field with 'Abhi' on input#firstName
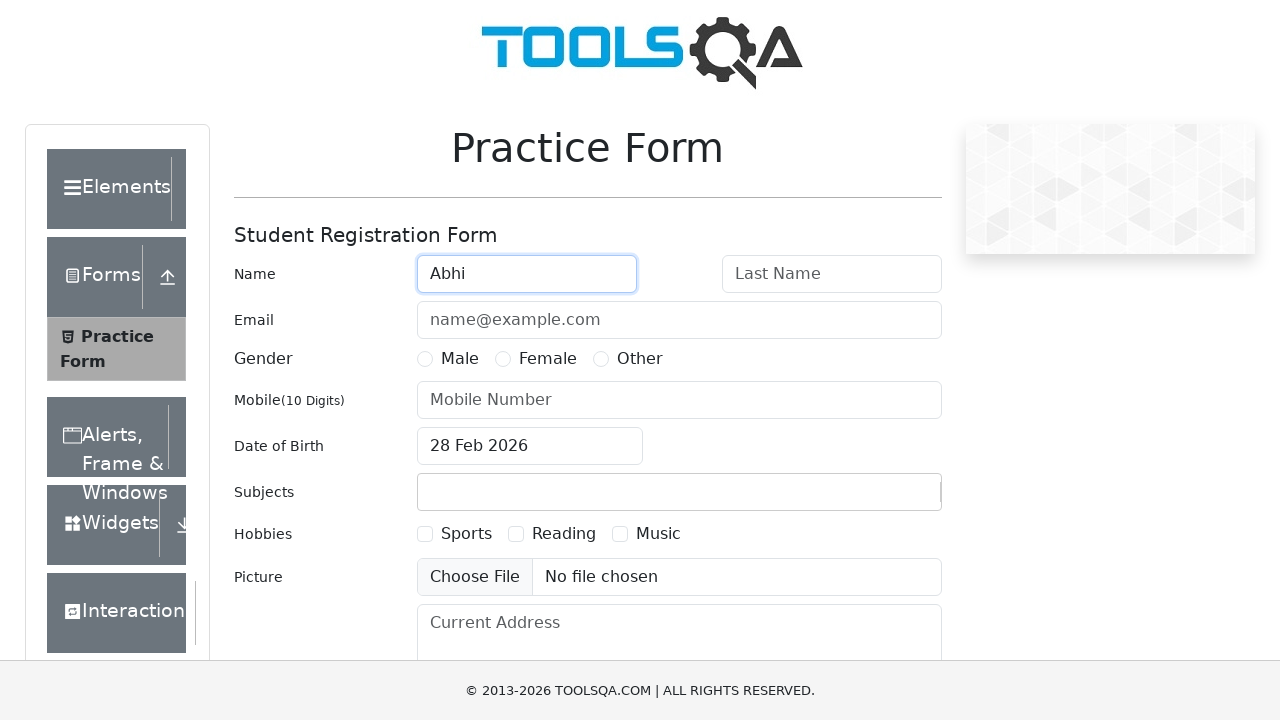

Filled last name field with 'Karle' on input#lastName
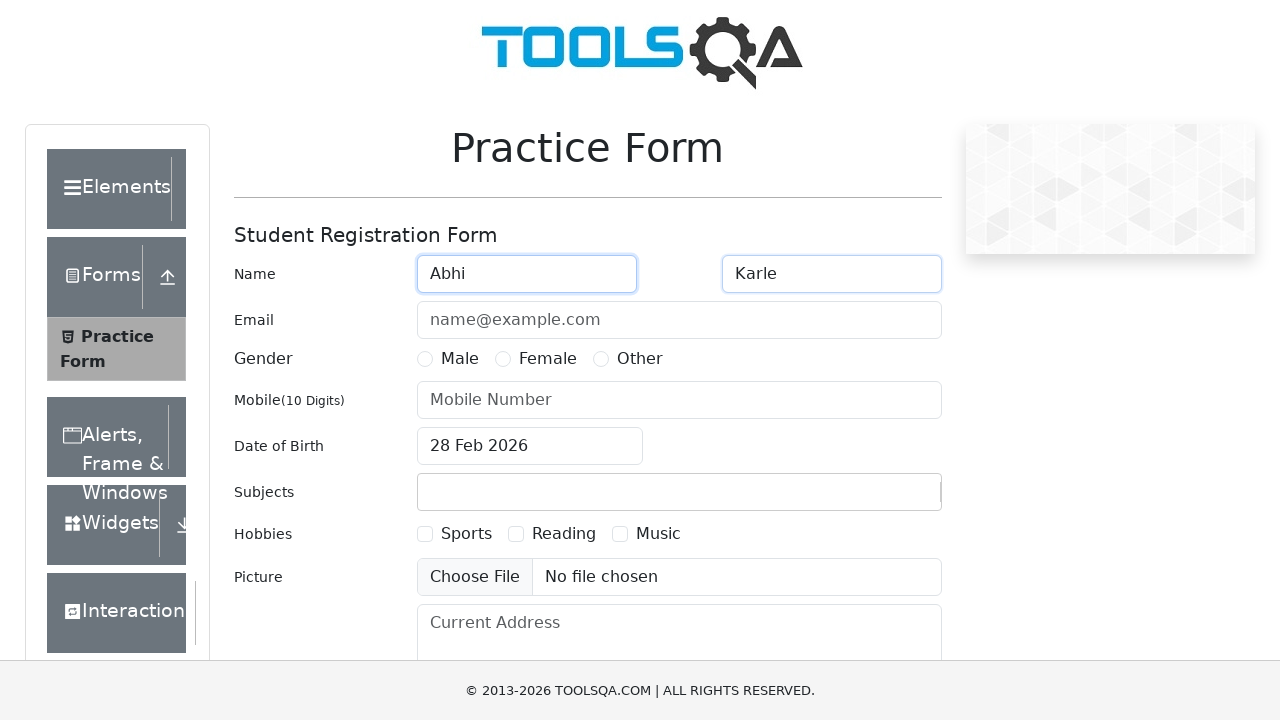

Filled email field with 'abhihet12@gmail.com' on input#userEmail
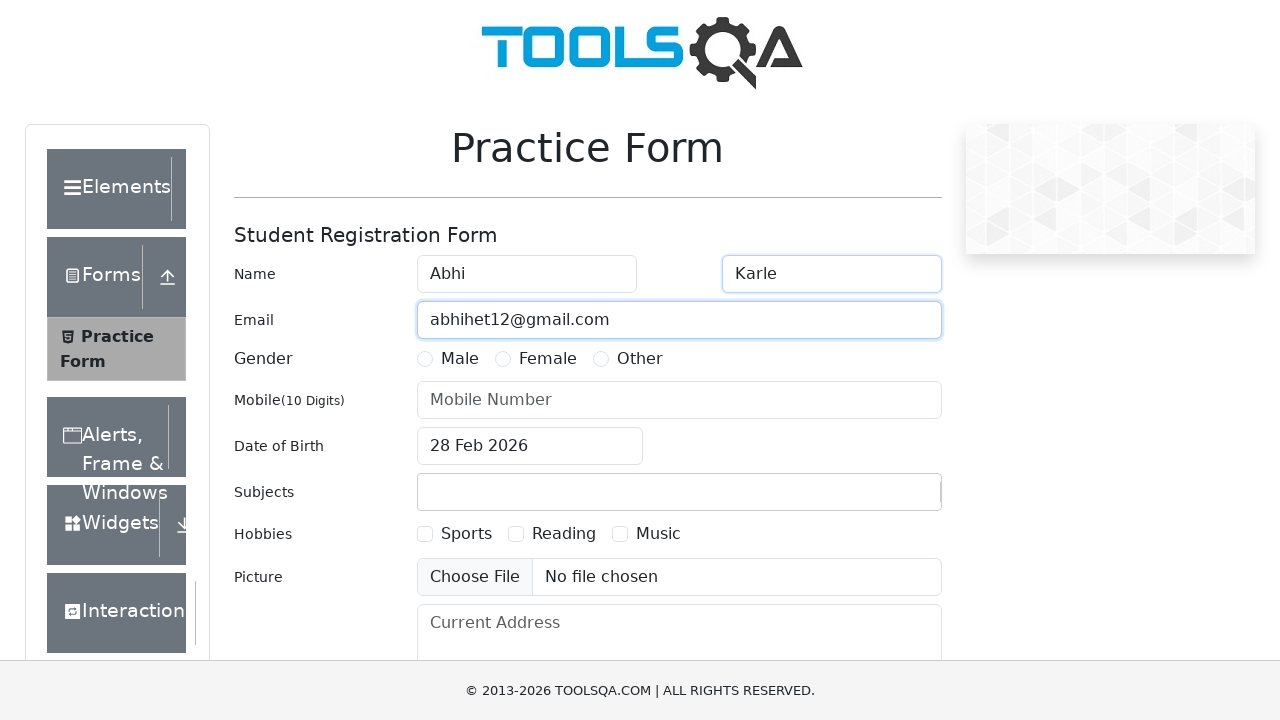

Selected Male gender option at (460, 359) on label[for='gender-radio-1']
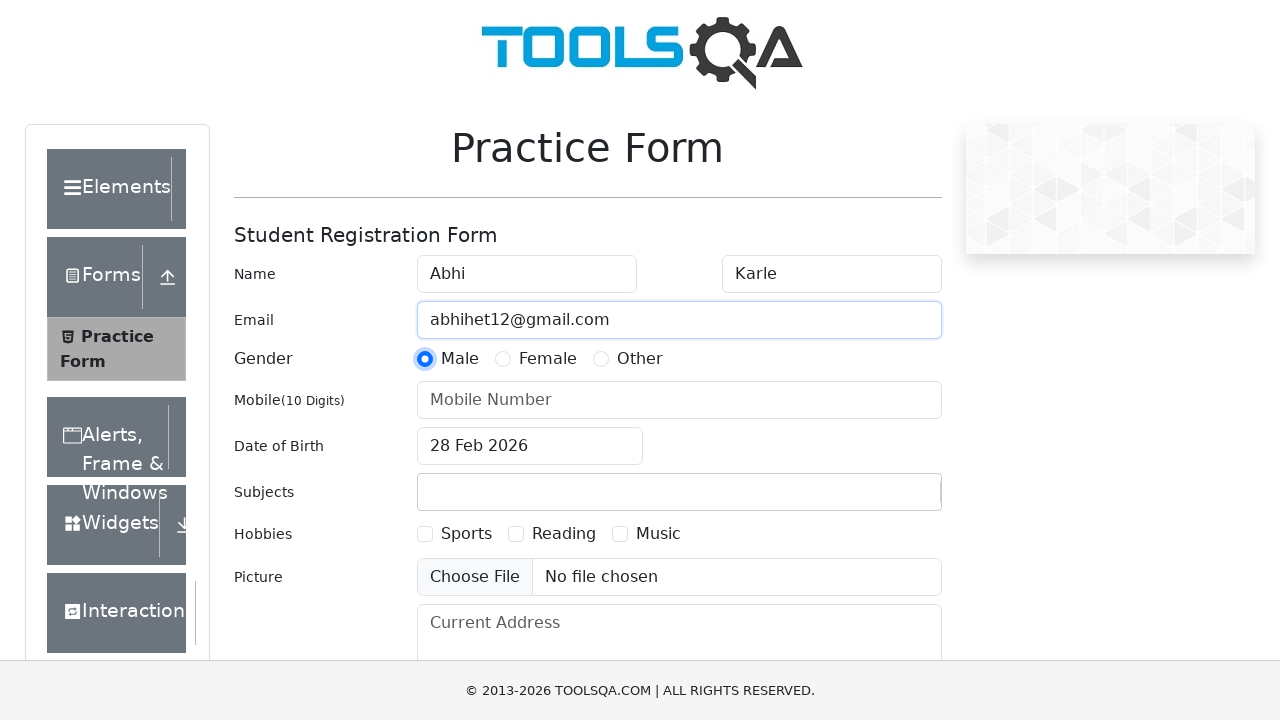

Filled mobile number field with '7028502545' on input#userNumber
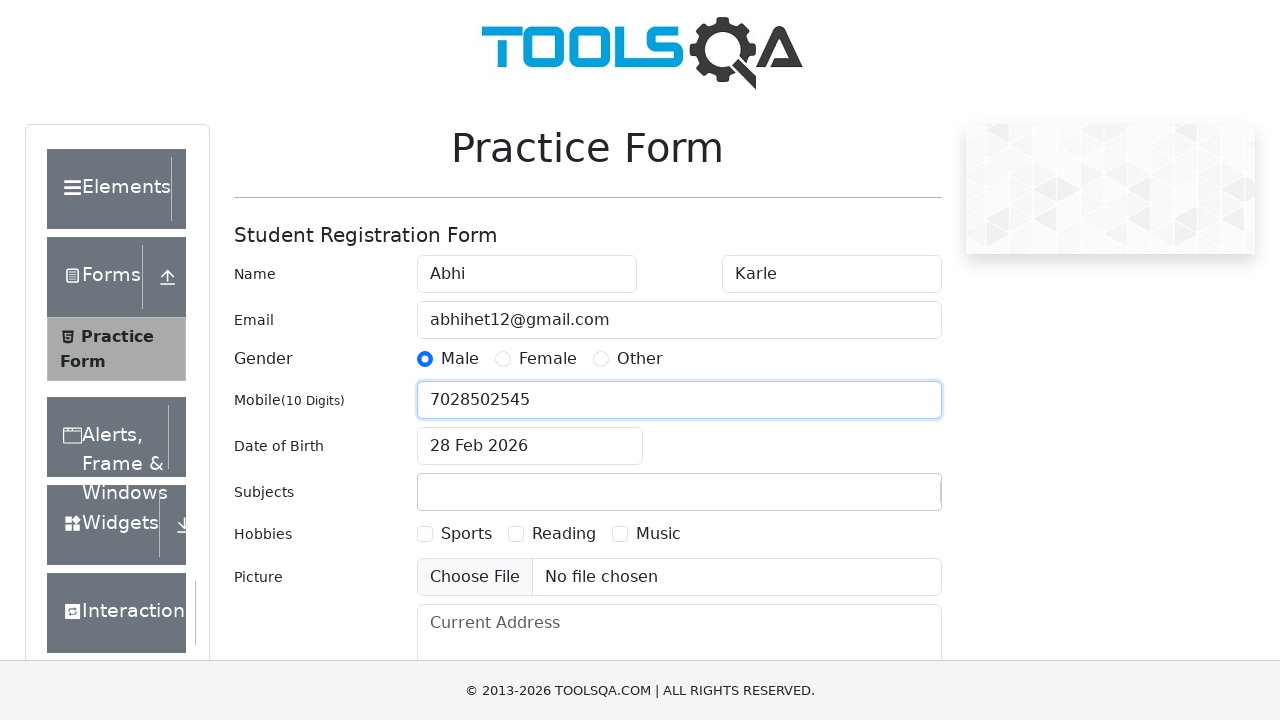

Clicked on subjects field to interact with it at (679, 492) on .subjects-auto-complete__value-container
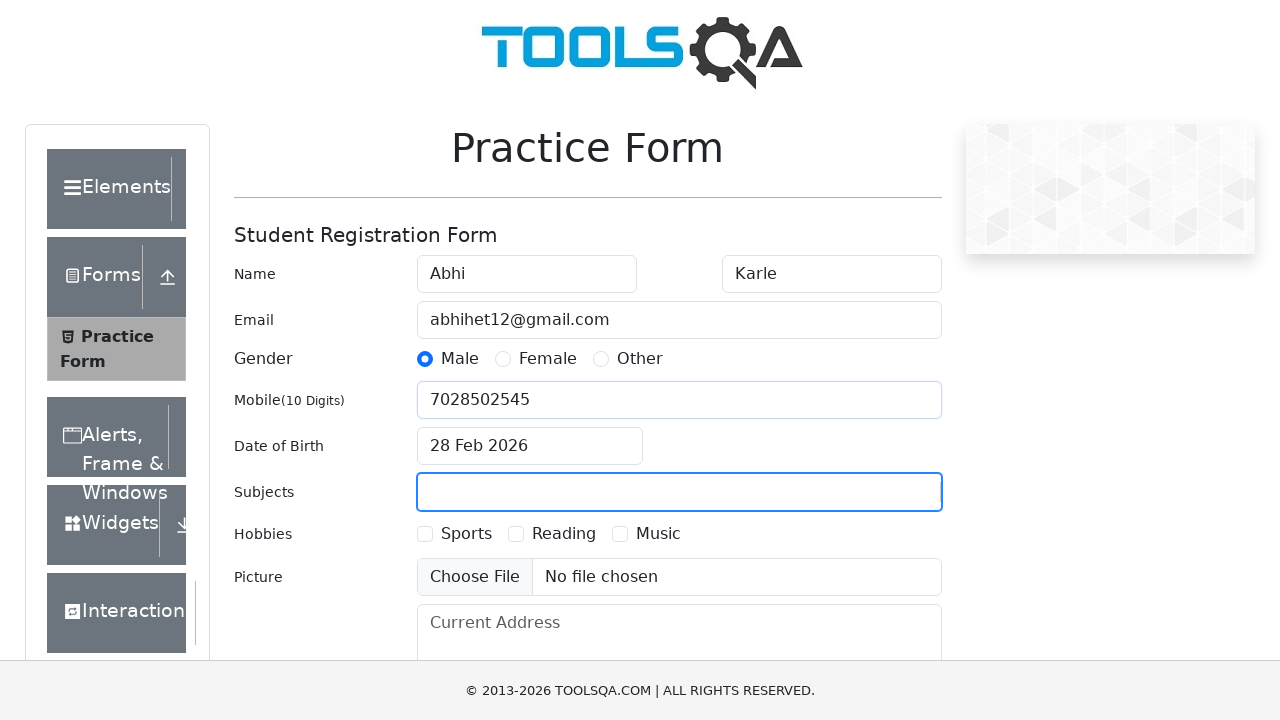

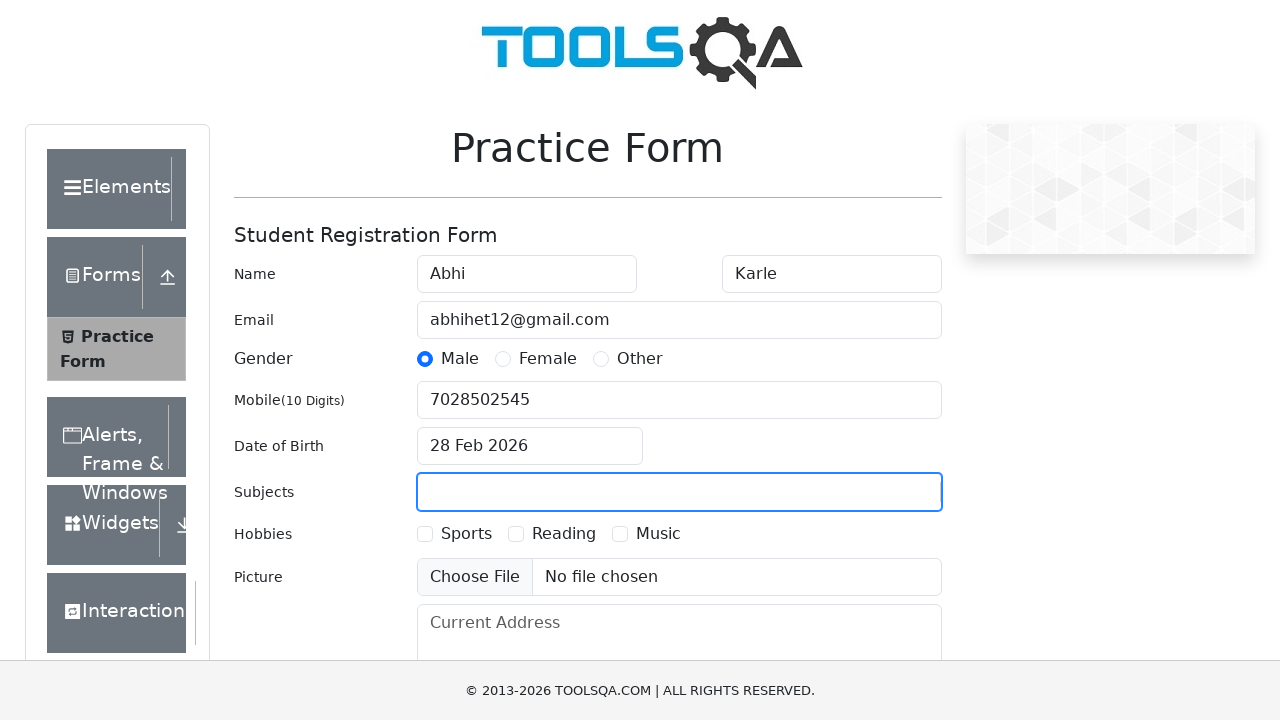